Tests various dropdown and checkbox interactions on a travel booking form, including selecting senior citizen discount, enabling round trip option, and increasing adult passenger count

Starting URL: https://rahulshettyacademy.com/dropdownsPractise/

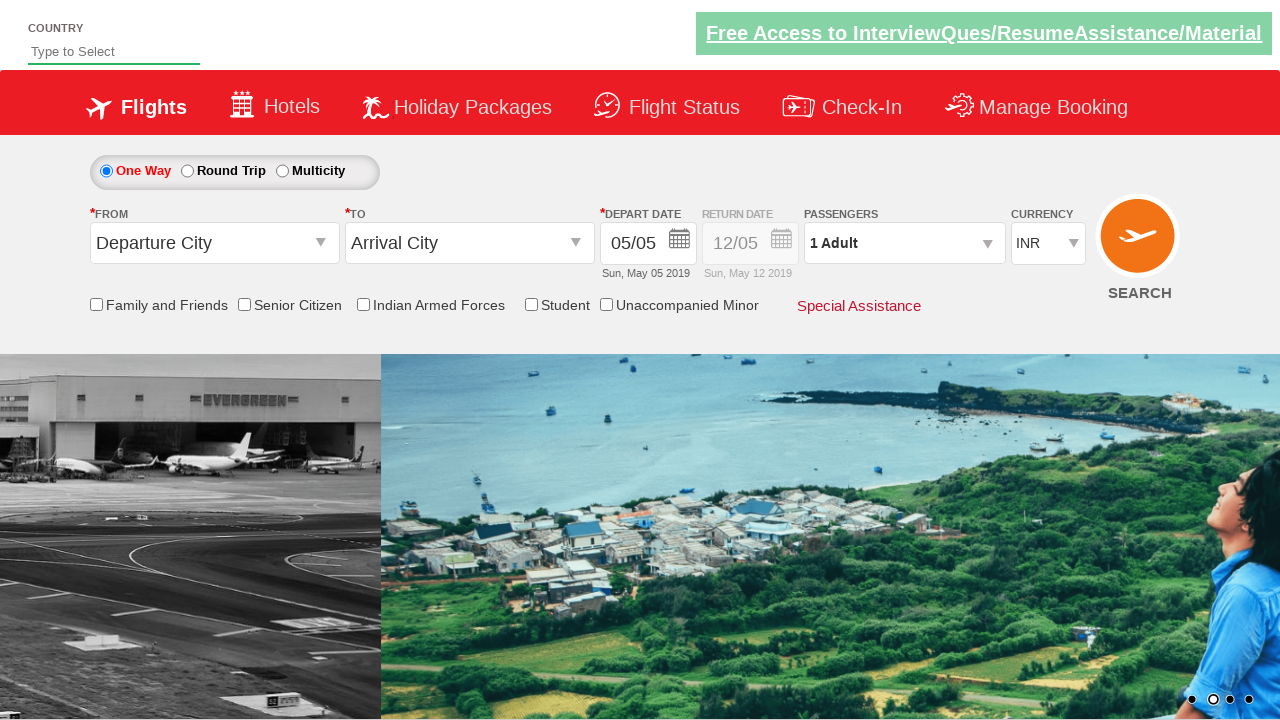

Counted 6 checkboxes on the page
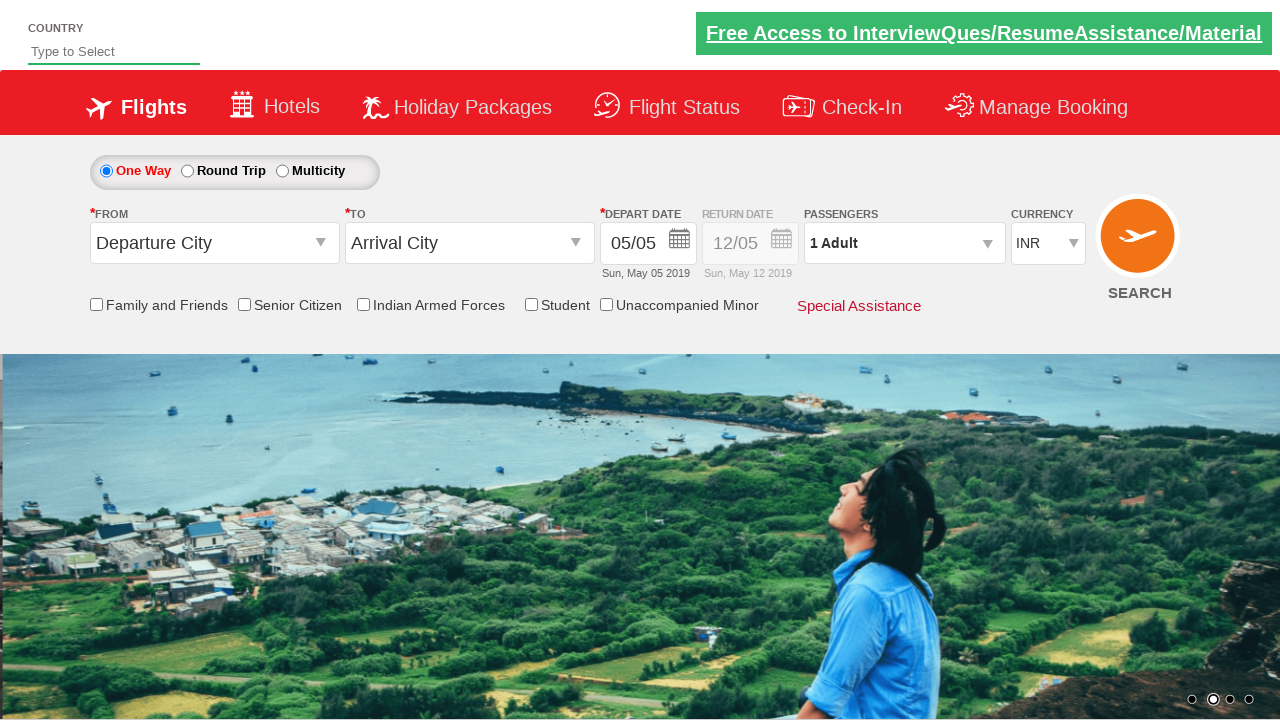

Verified senior citizen discount checkbox is initially unchecked
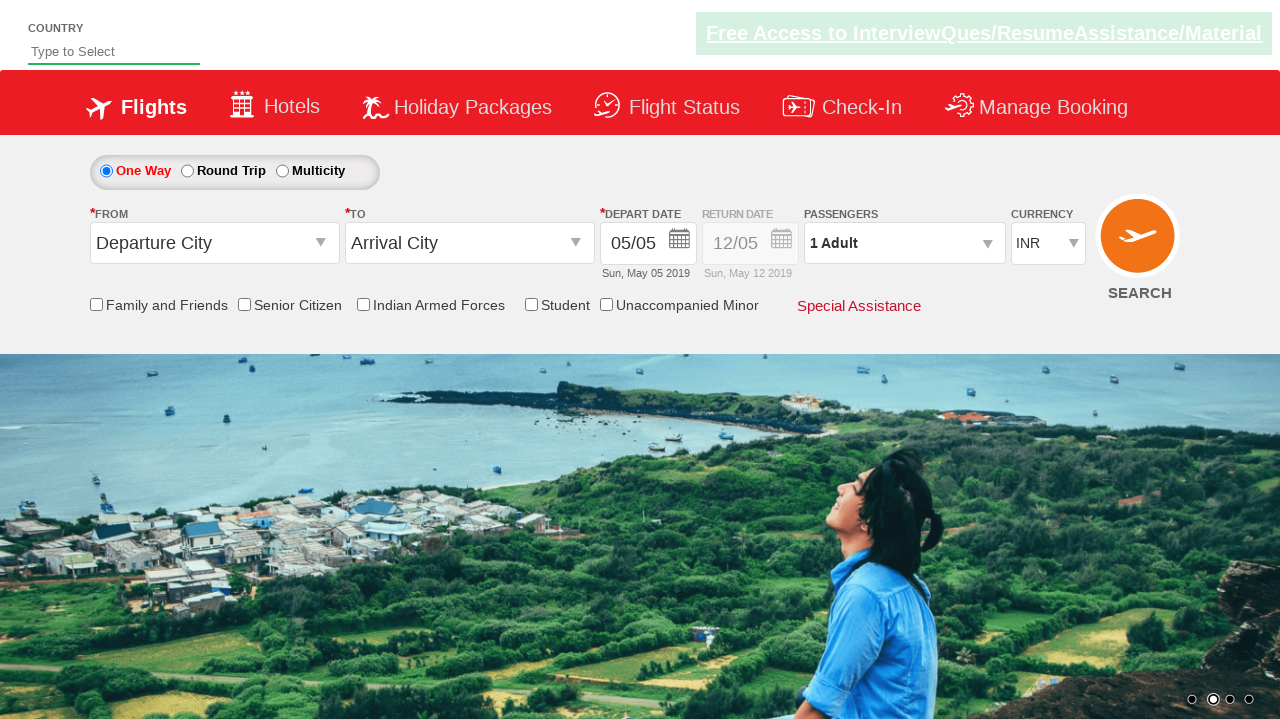

Clicked senior citizen discount checkbox at (244, 304) on input[id*='SeniorCitizenDiscount']
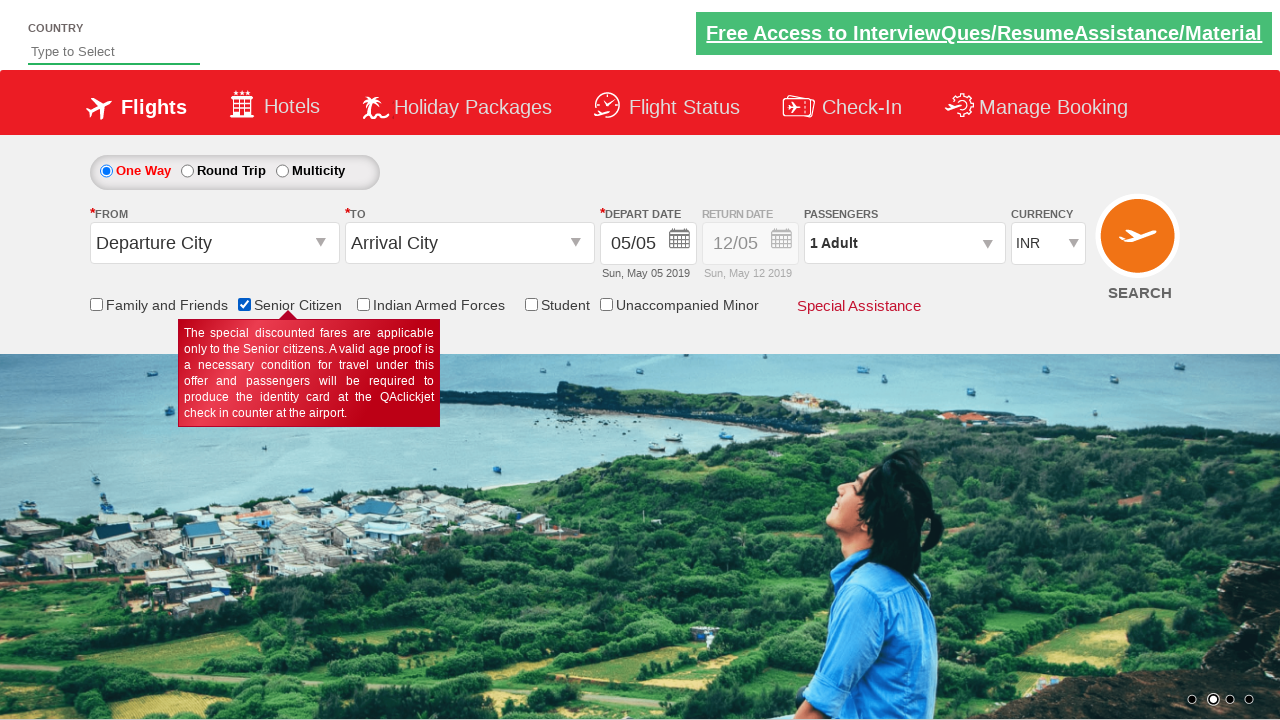

Verified senior citizen discount checkbox is now checked
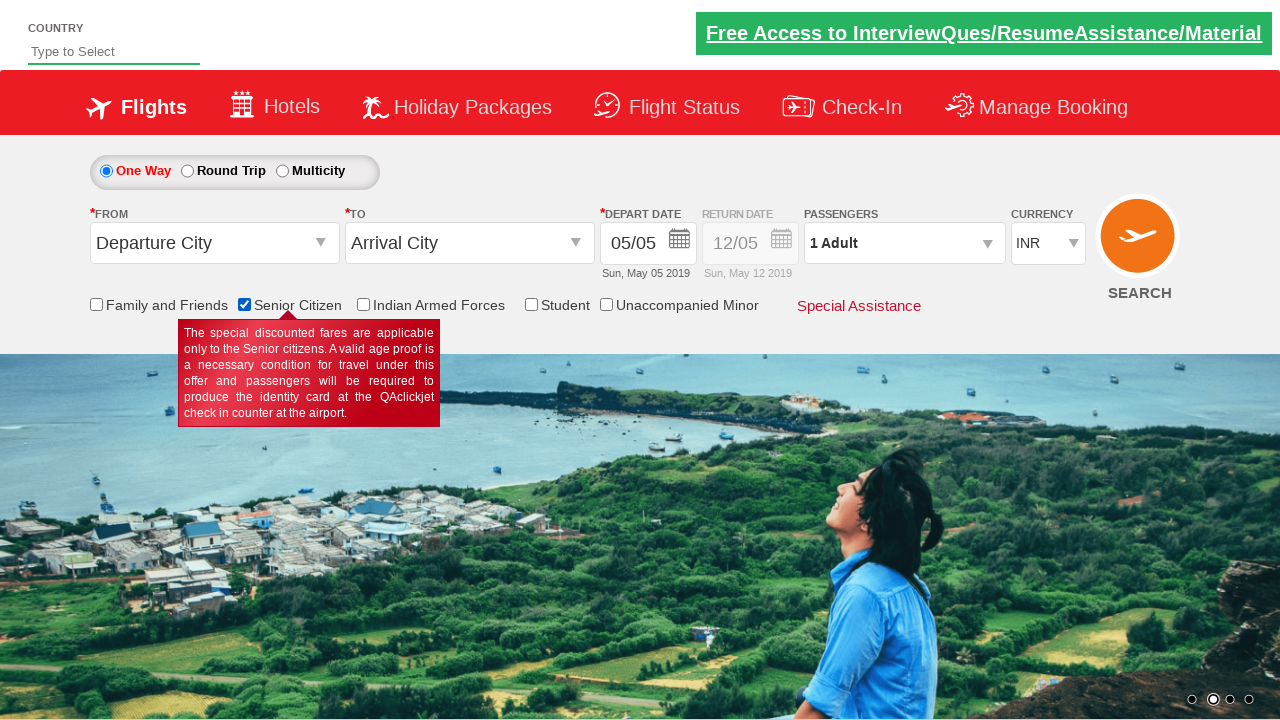

Retrieved initial date field style: display: block; opacity: 0.5;
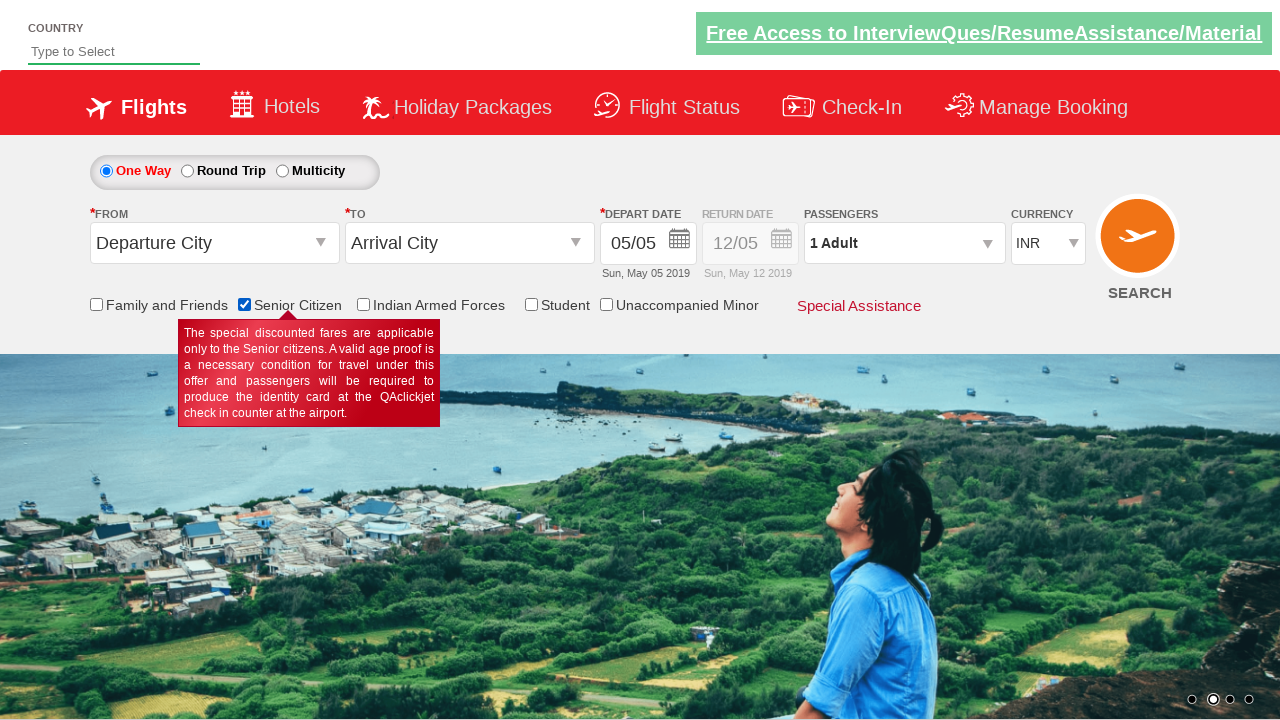

Clicked round trip radio button at (187, 171) on #ctl00_mainContent_rbtnl_Trip_1
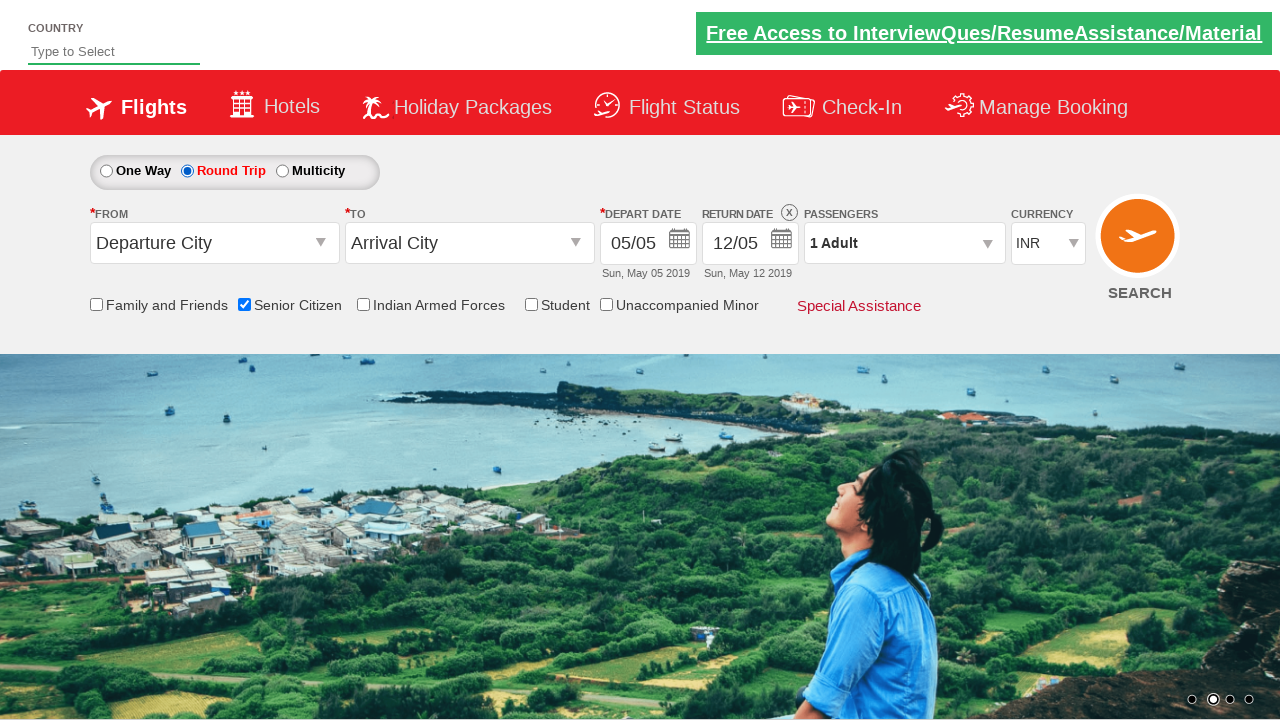

Retrieved updated date field style: display: block; opacity: 1;
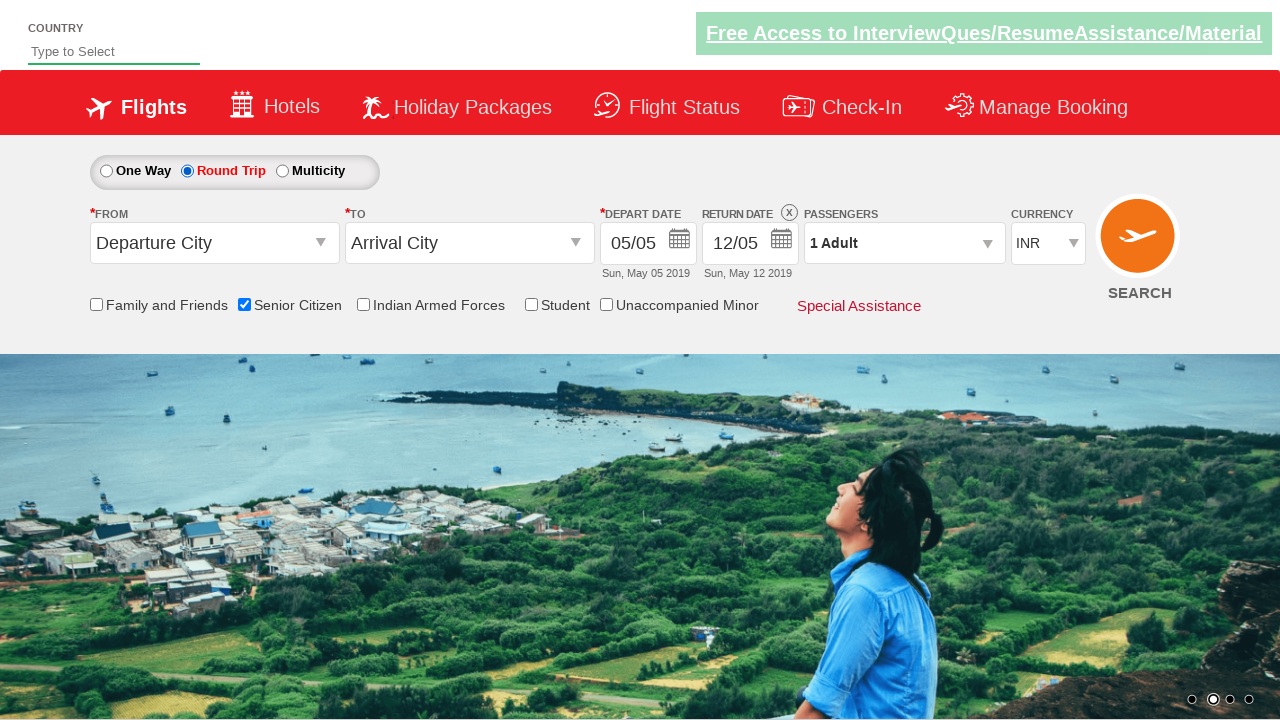

Verified return date field is enabled after selecting round trip
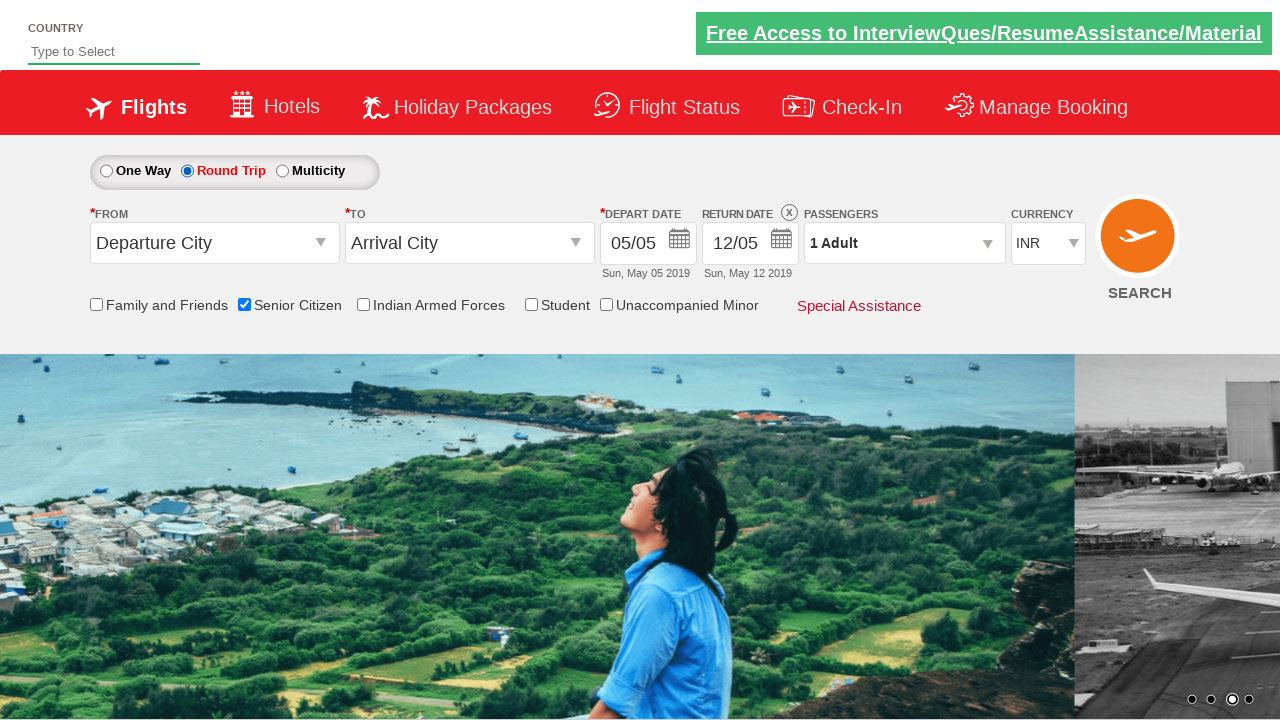

Clicked passenger info dropdown to open at (904, 243) on #divpaxinfo
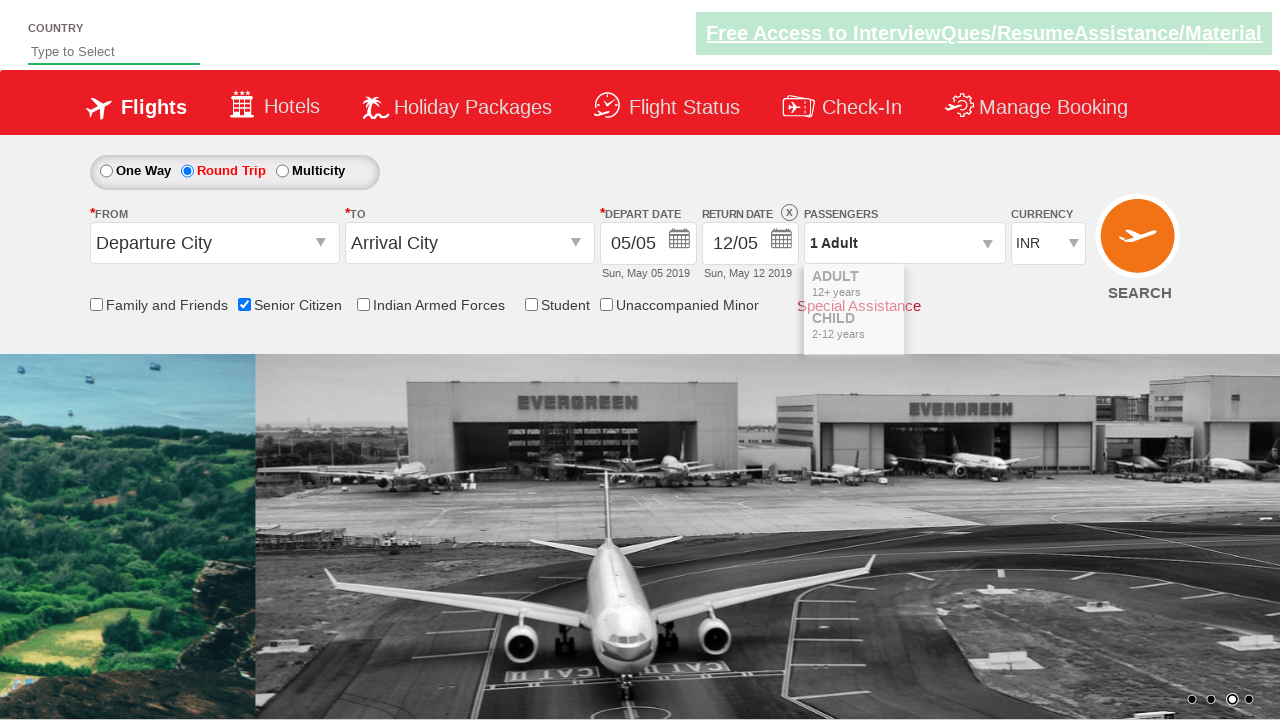

Retrieved initial passenger info: 1 Adult
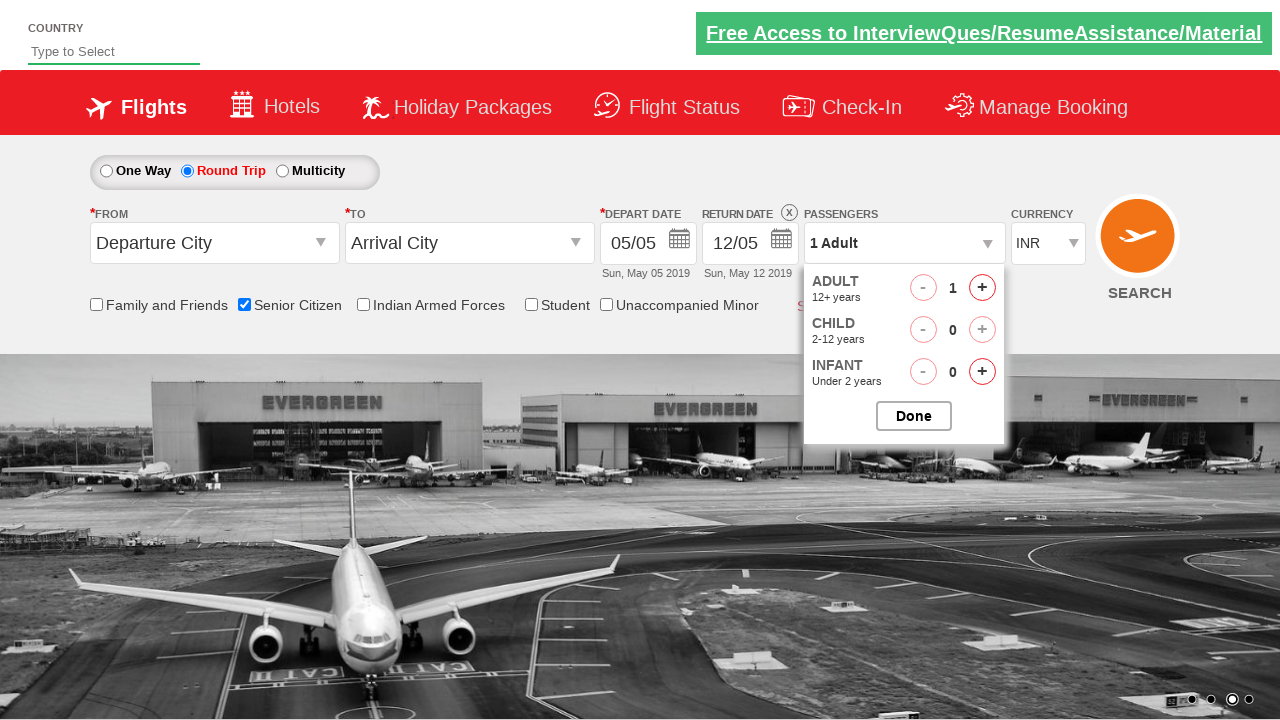

Waited 3 seconds for dropdown to be ready
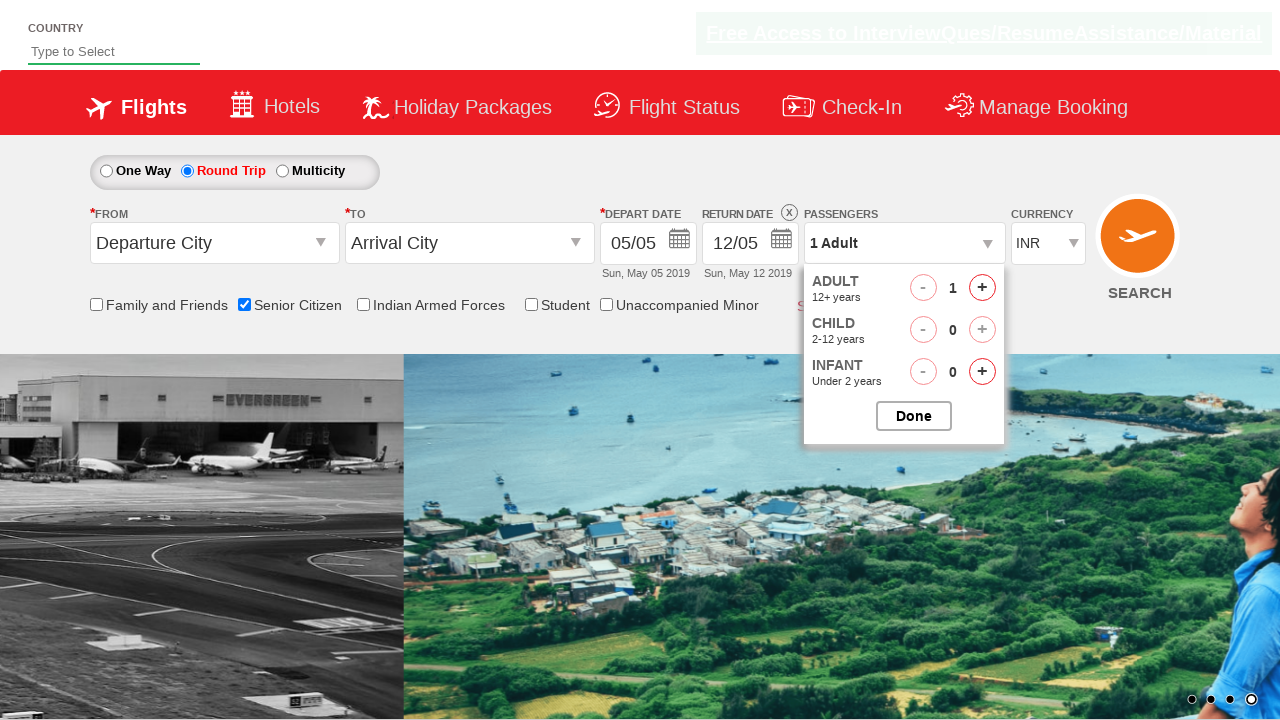

Clicked adult count increment button (click 1 of 4) at (982, 288) on #hrefIncAdt
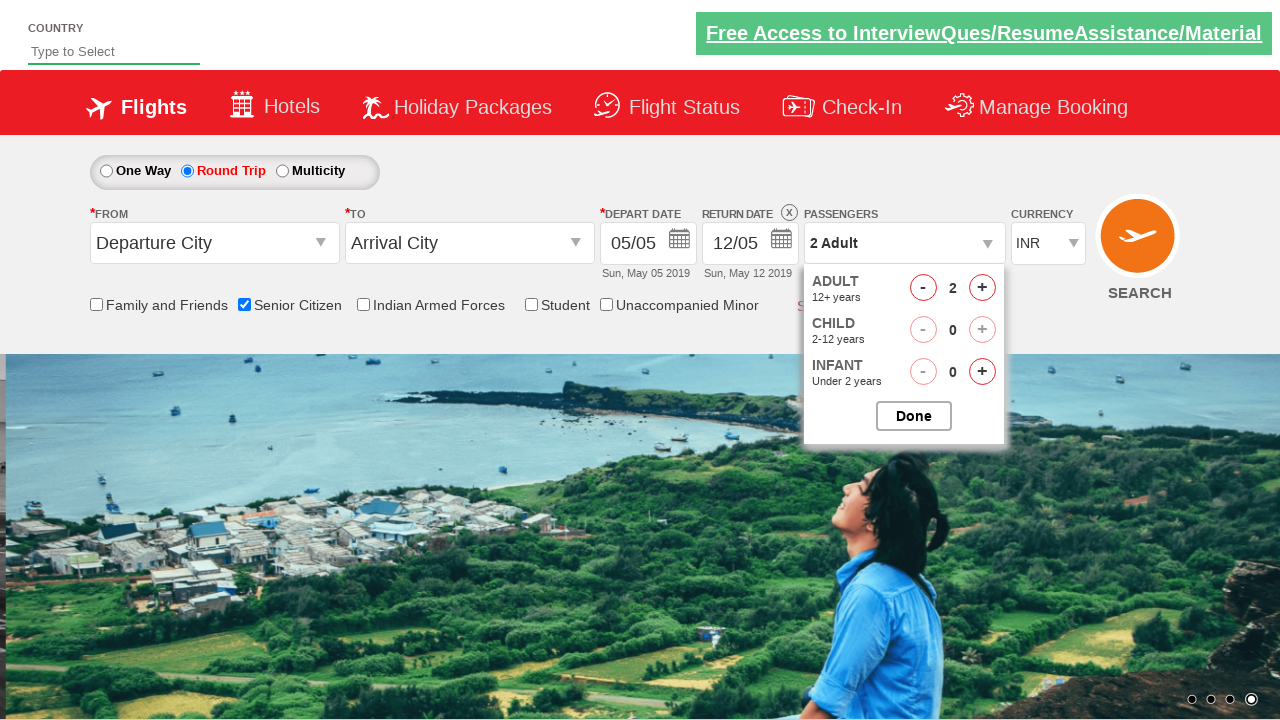

Clicked adult count increment button (click 2 of 4) at (982, 288) on #hrefIncAdt
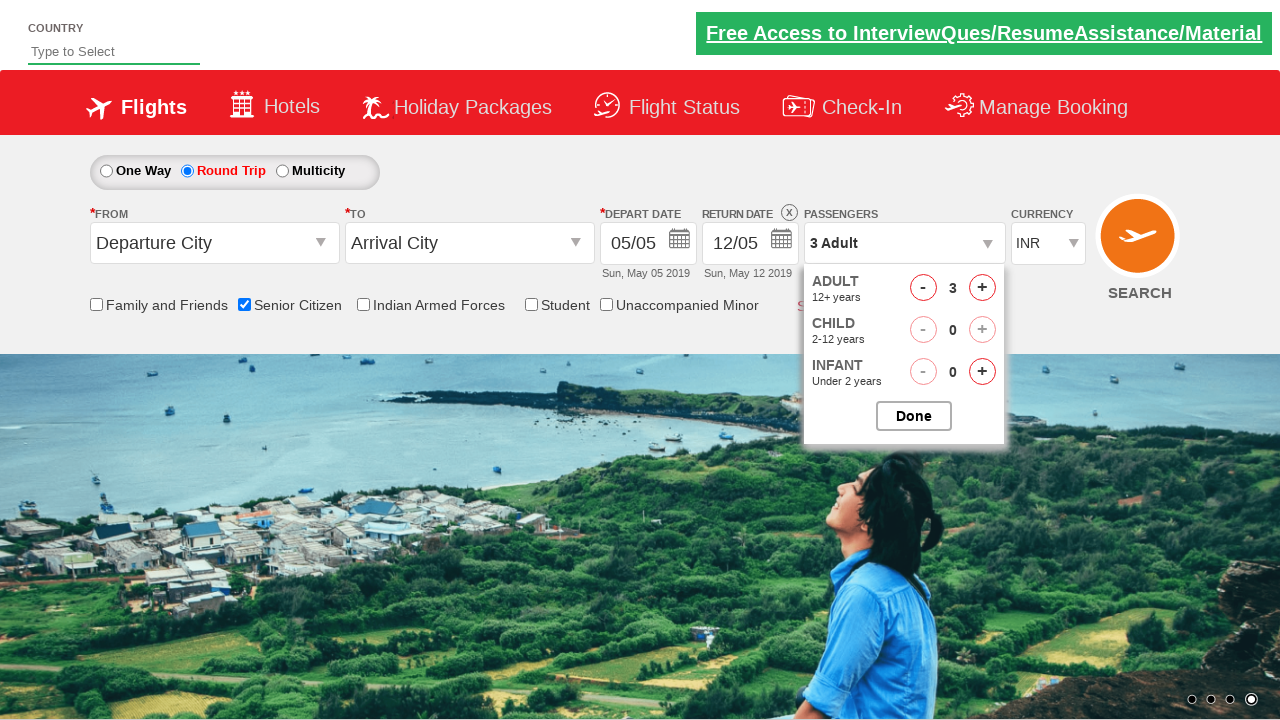

Clicked adult count increment button (click 3 of 4) at (982, 288) on #hrefIncAdt
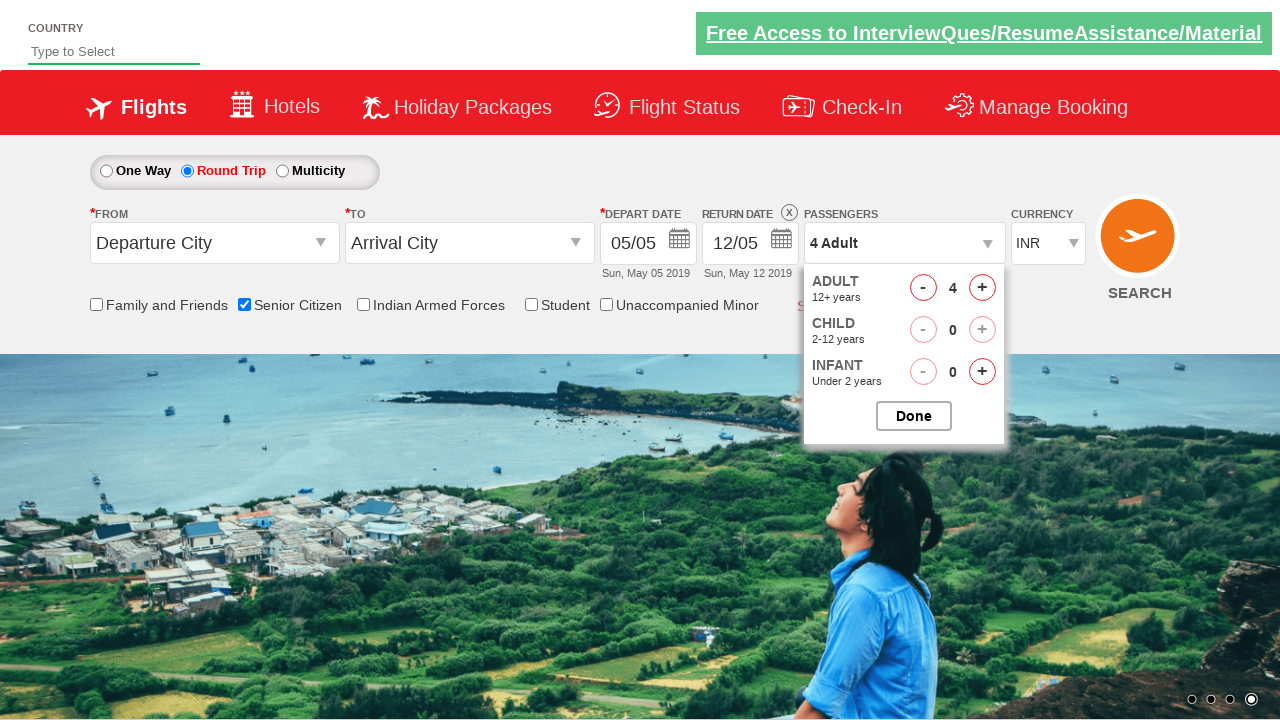

Clicked adult count increment button (click 4 of 4) at (982, 288) on #hrefIncAdt
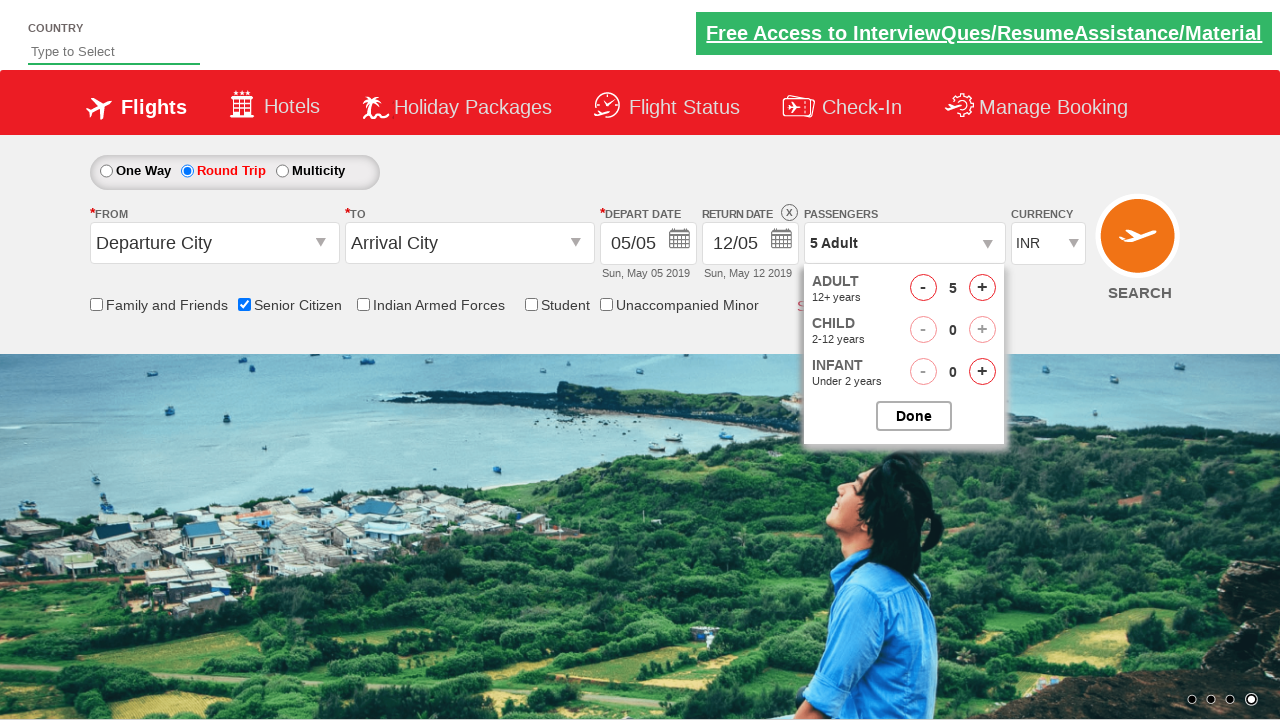

Closed passenger selection dropdown at (914, 416) on #btnclosepaxoption
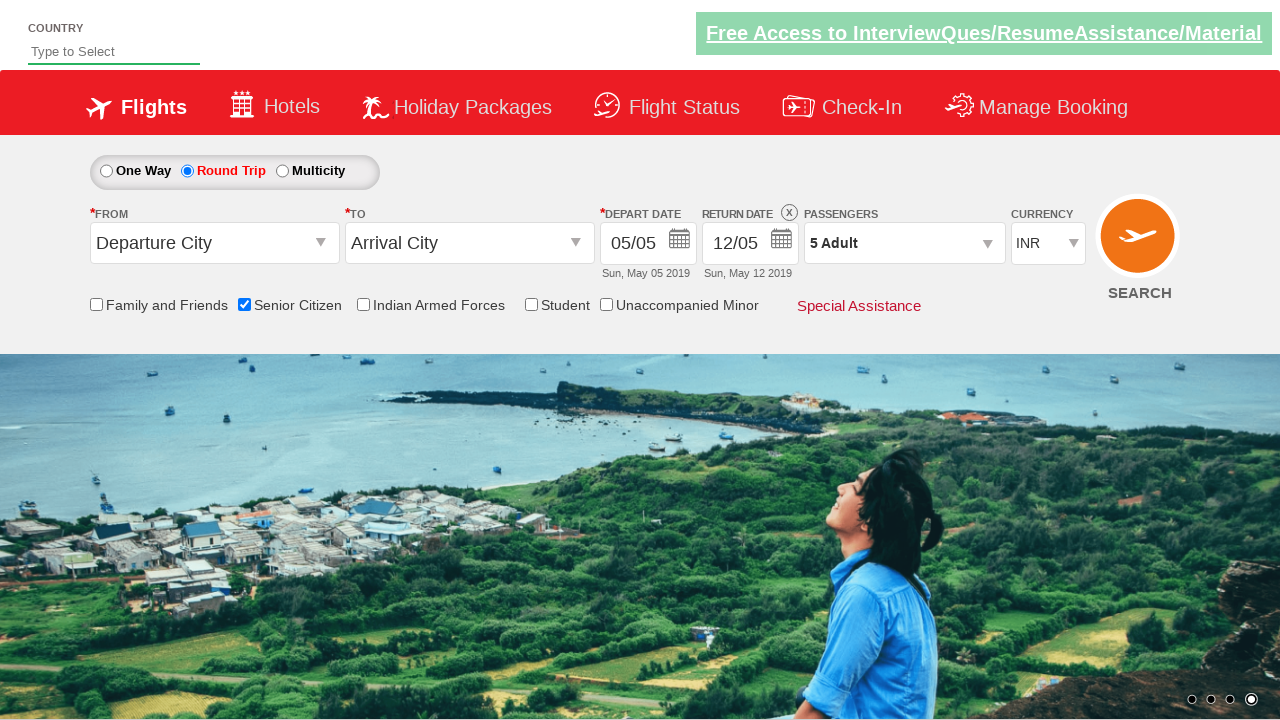

Retrieved final passenger info: 5 Adult
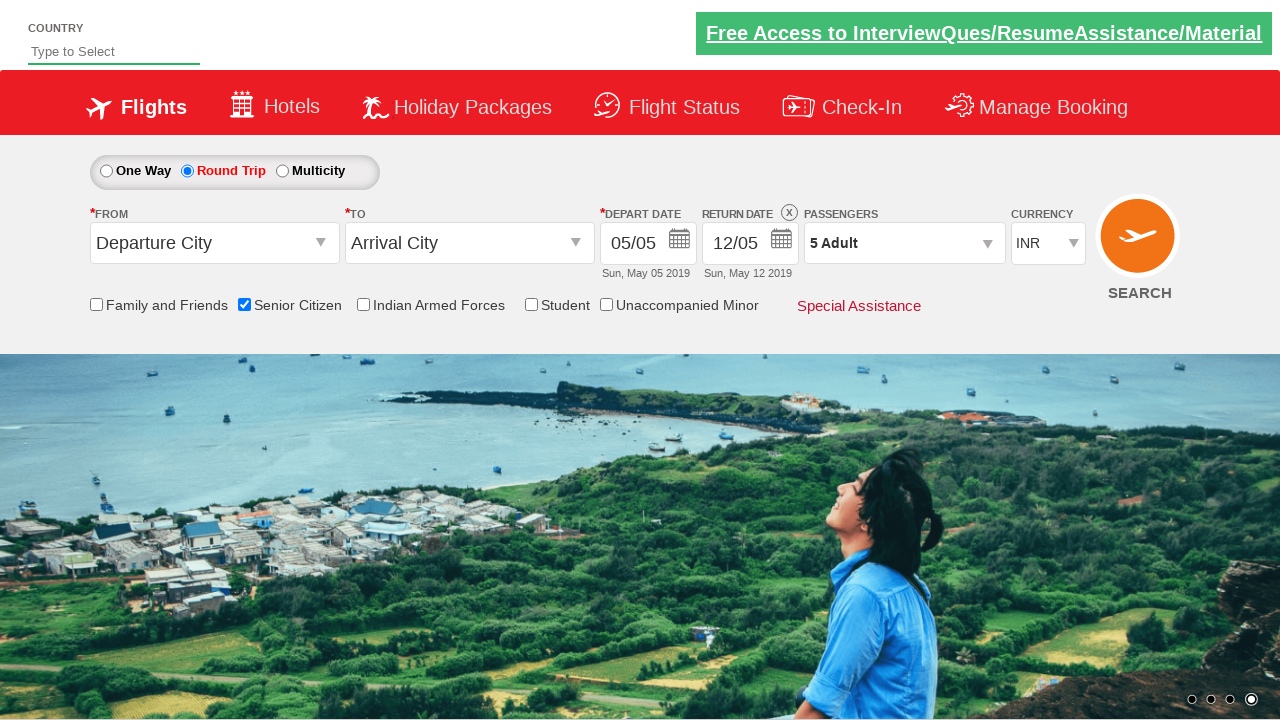

Verified passenger count successfully updated to 5 Adult
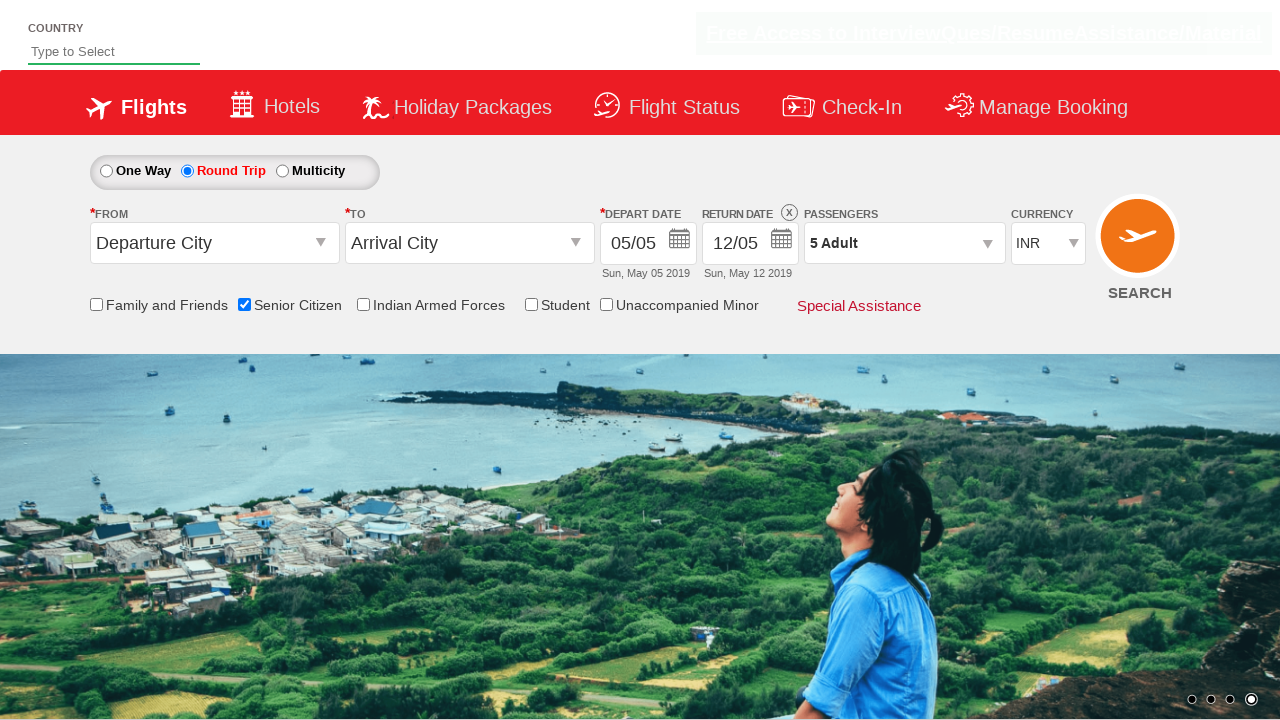

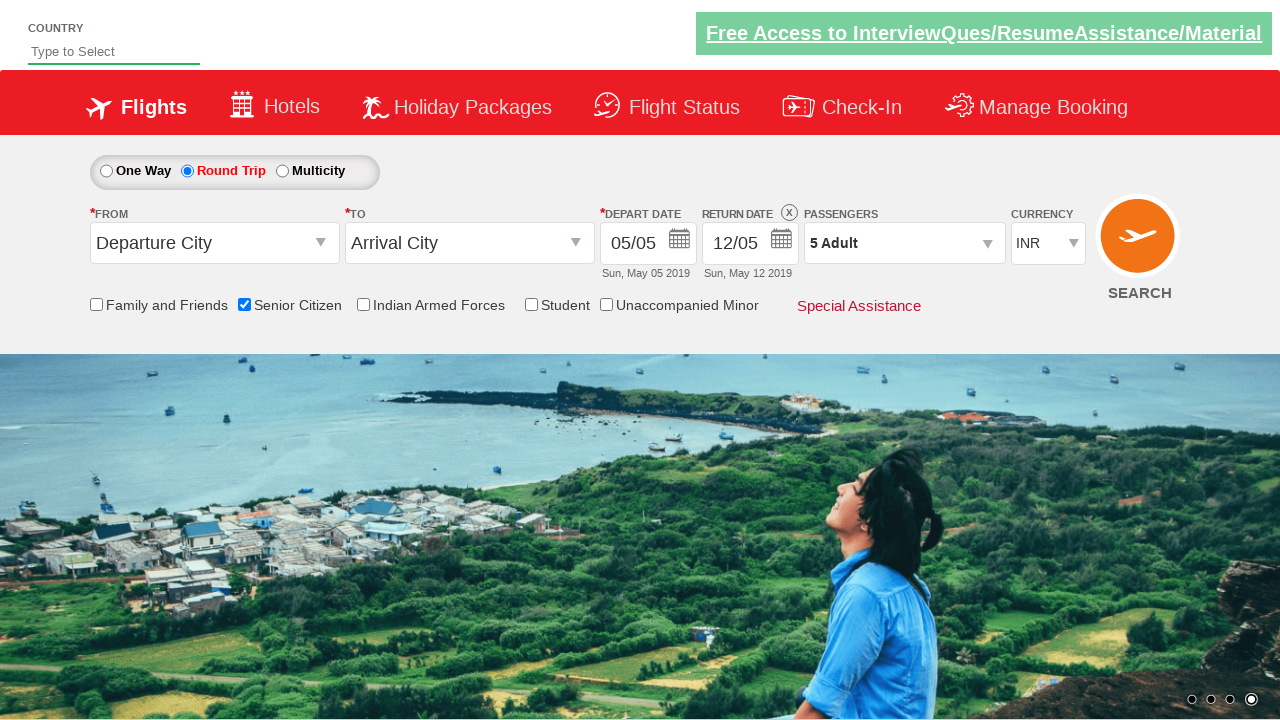